Tests toBeEditable assertion by verifying an element can receive input

Starting URL: https://demoapp-sable-gamma.vercel.app/

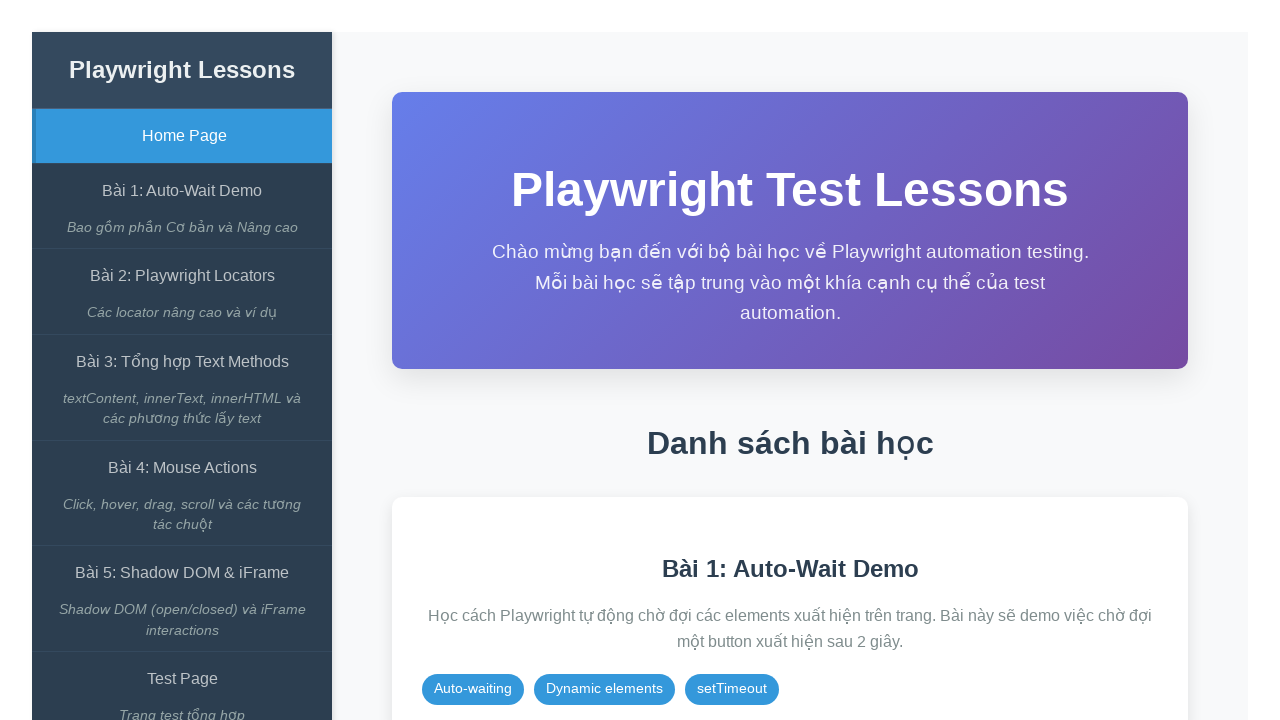

Clicked on the Auto-Wait Demo link at (182, 191) on internal:role=link[name="Bài 1: Auto-Wait Demo"i]
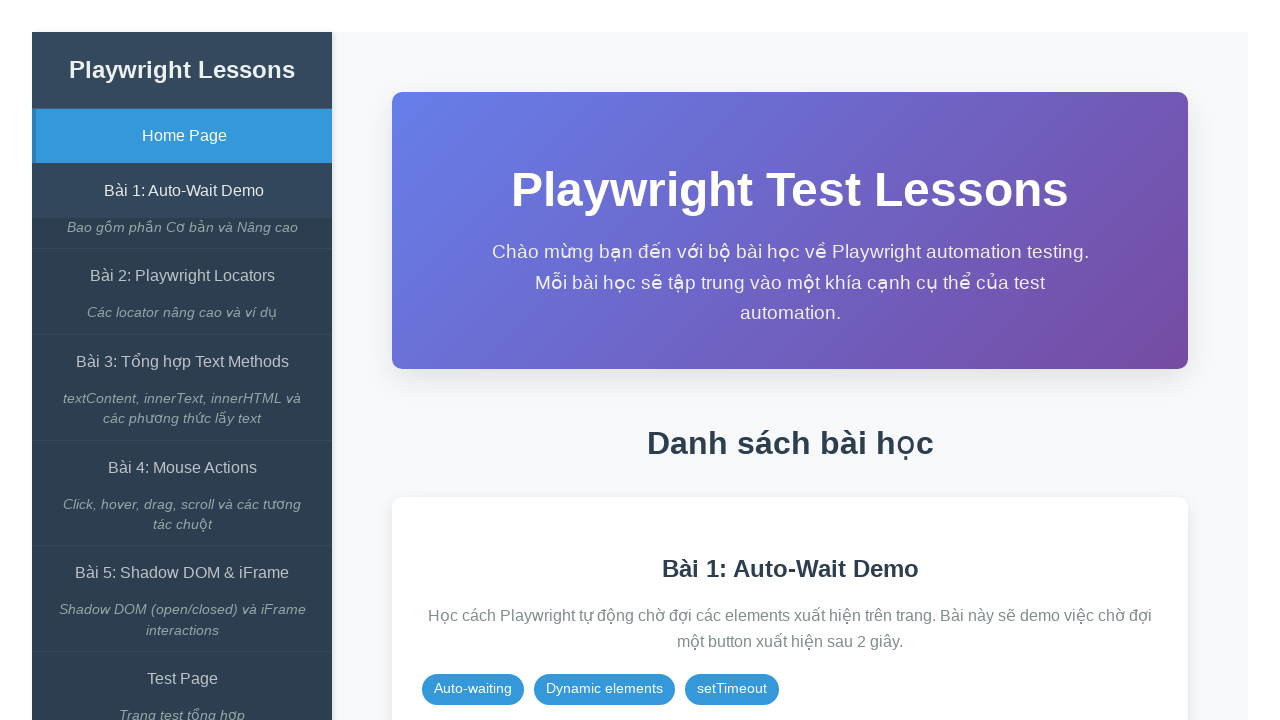

Clicked on the 'expect() có await' button at (857, 312) on internal:role=button[name="expect() có await"i]
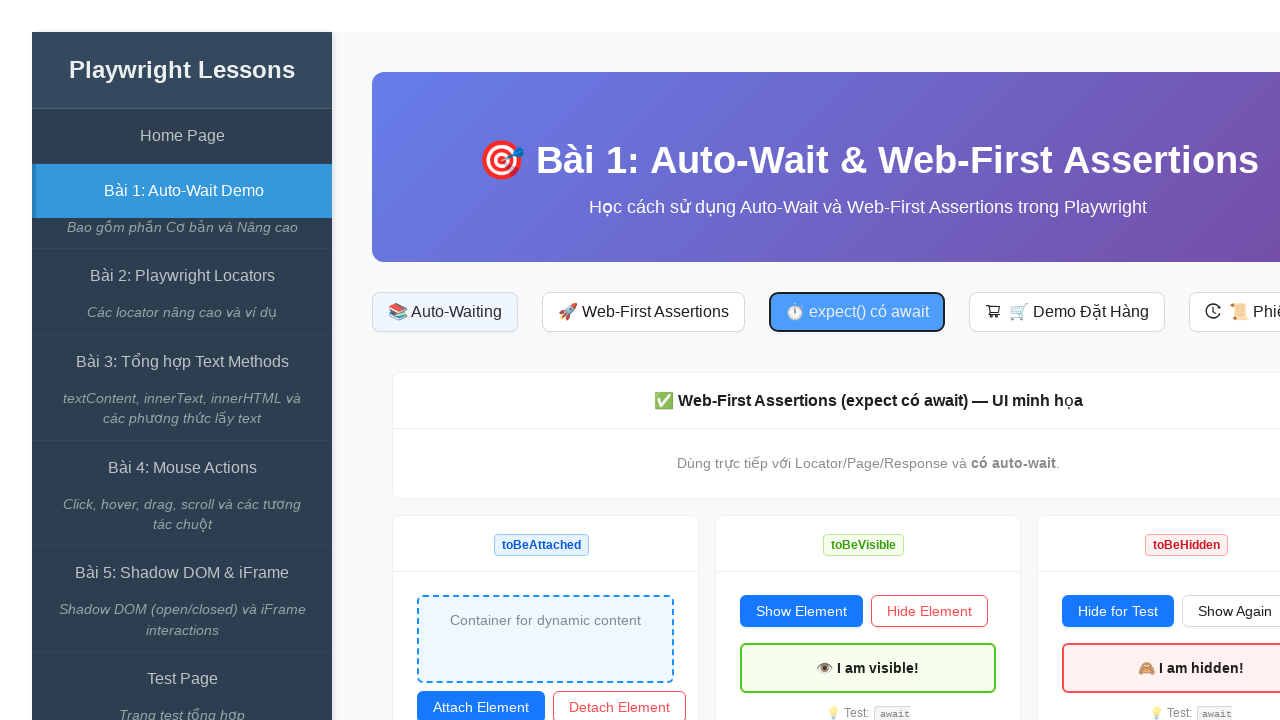

Verified that the editable element is editable using toBeEditable assertion
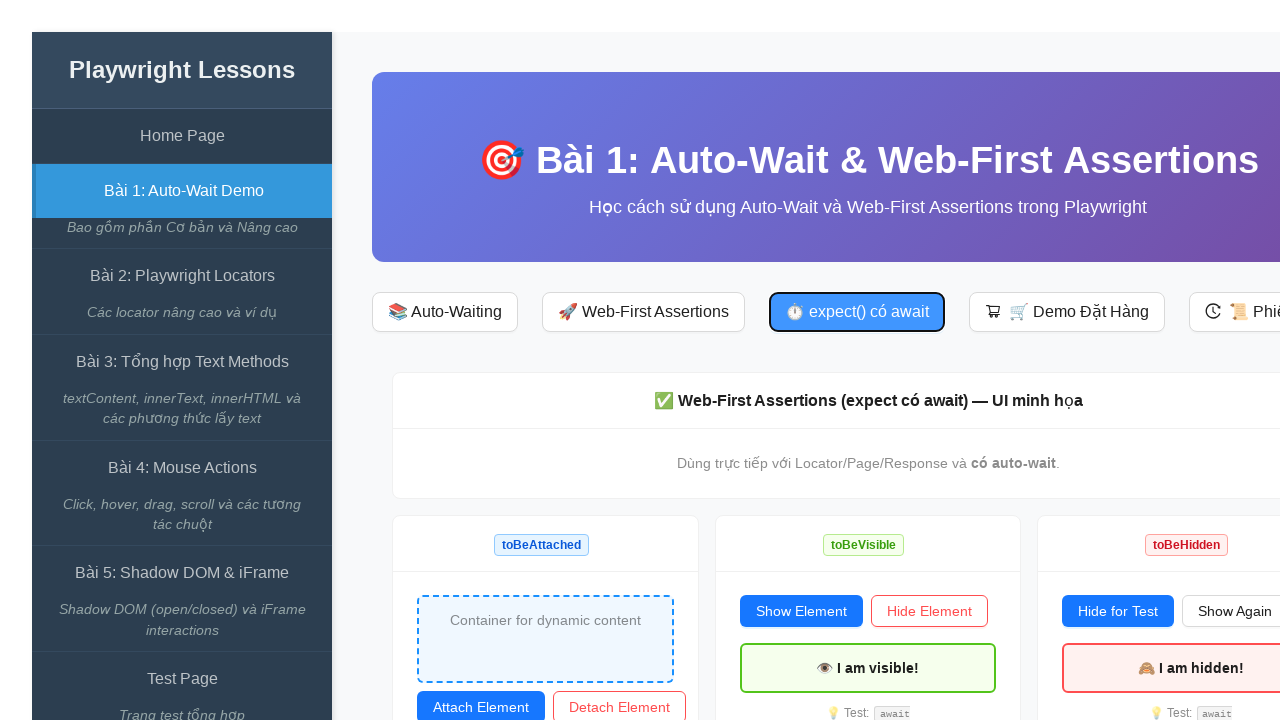

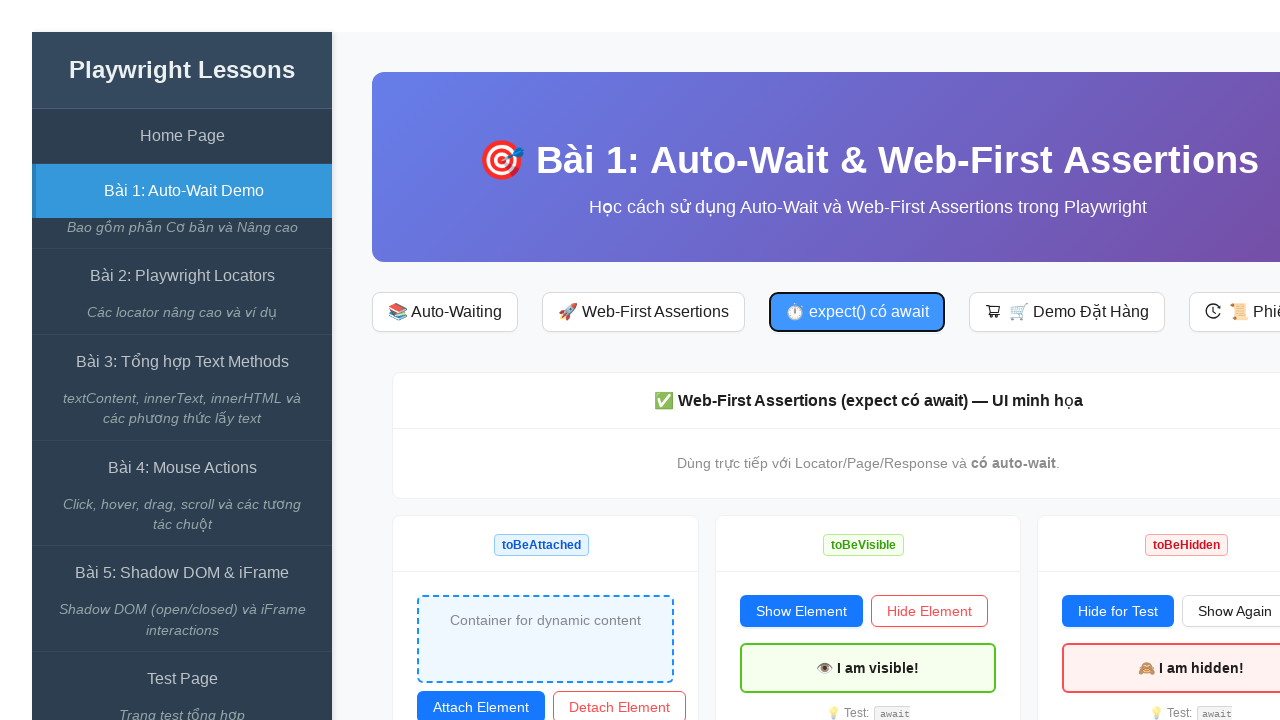